Tests scrolling functionality on the Selenium website by scrolling down and then up

Starting URL: https://www.selenium.dev/

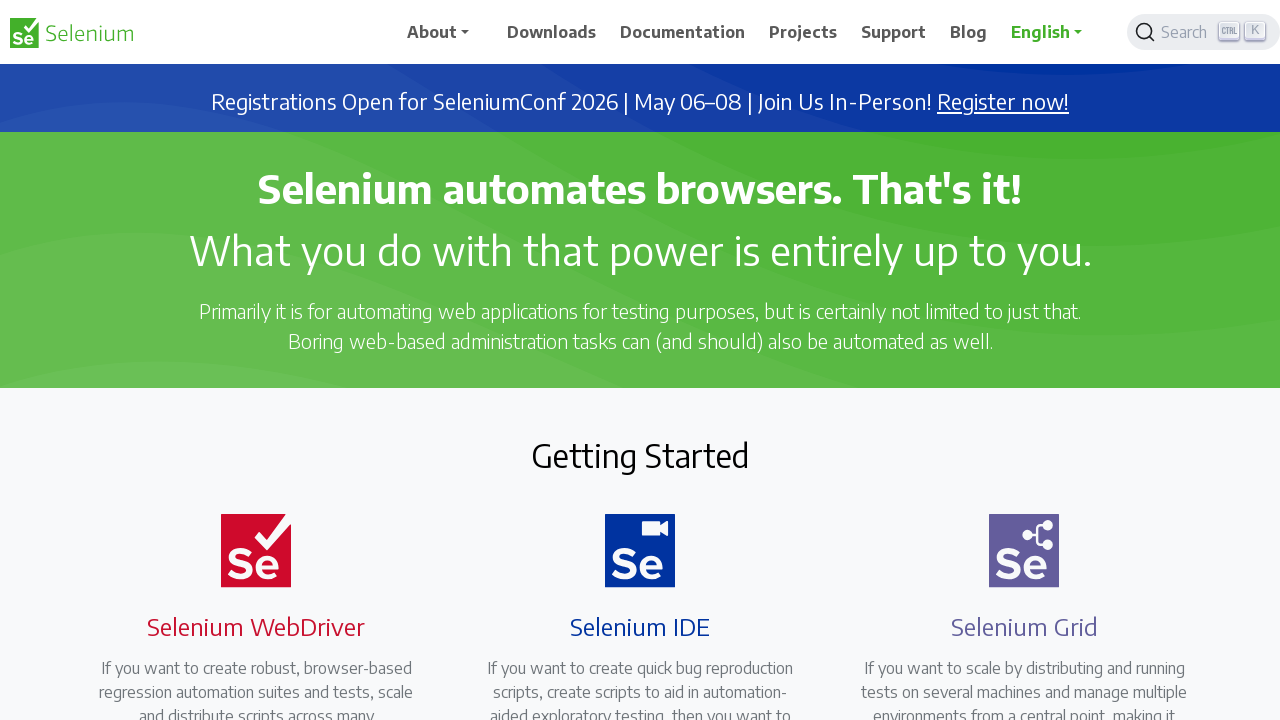

Scrolled down 1000 pixels on the Selenium website
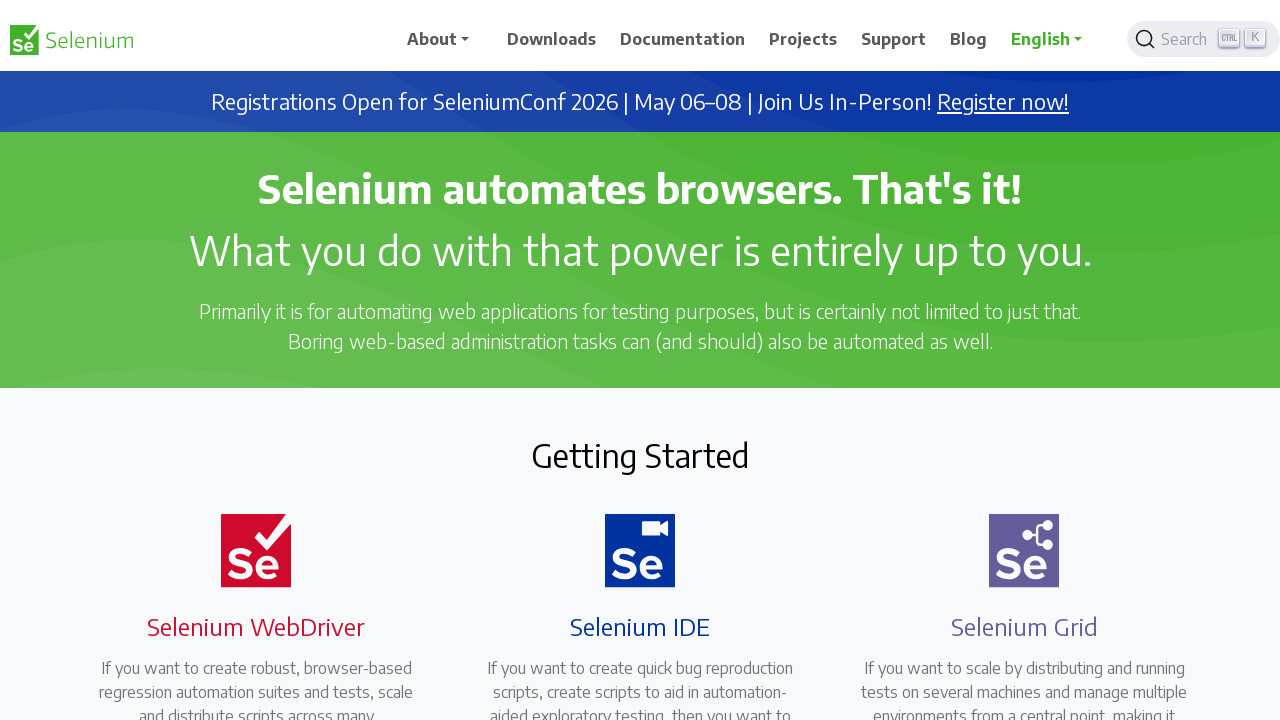

Waited 2 seconds after scrolling down
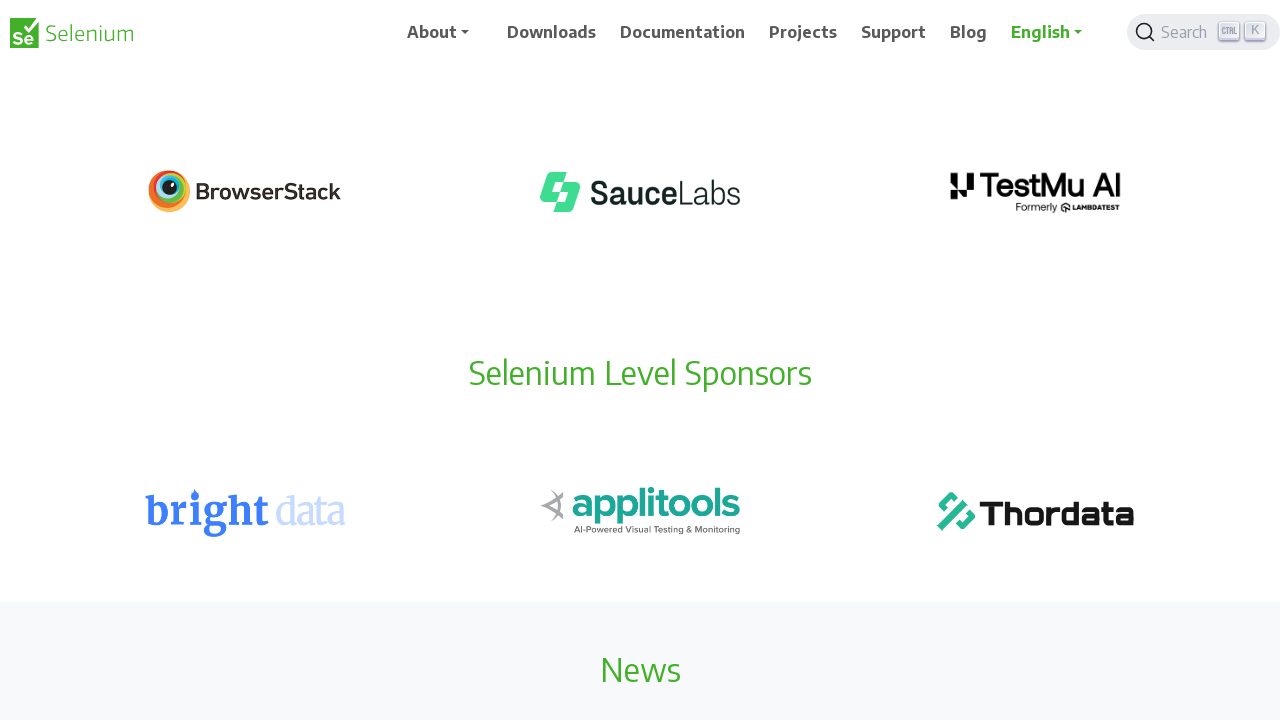

Scrolled up 500 pixels on the page
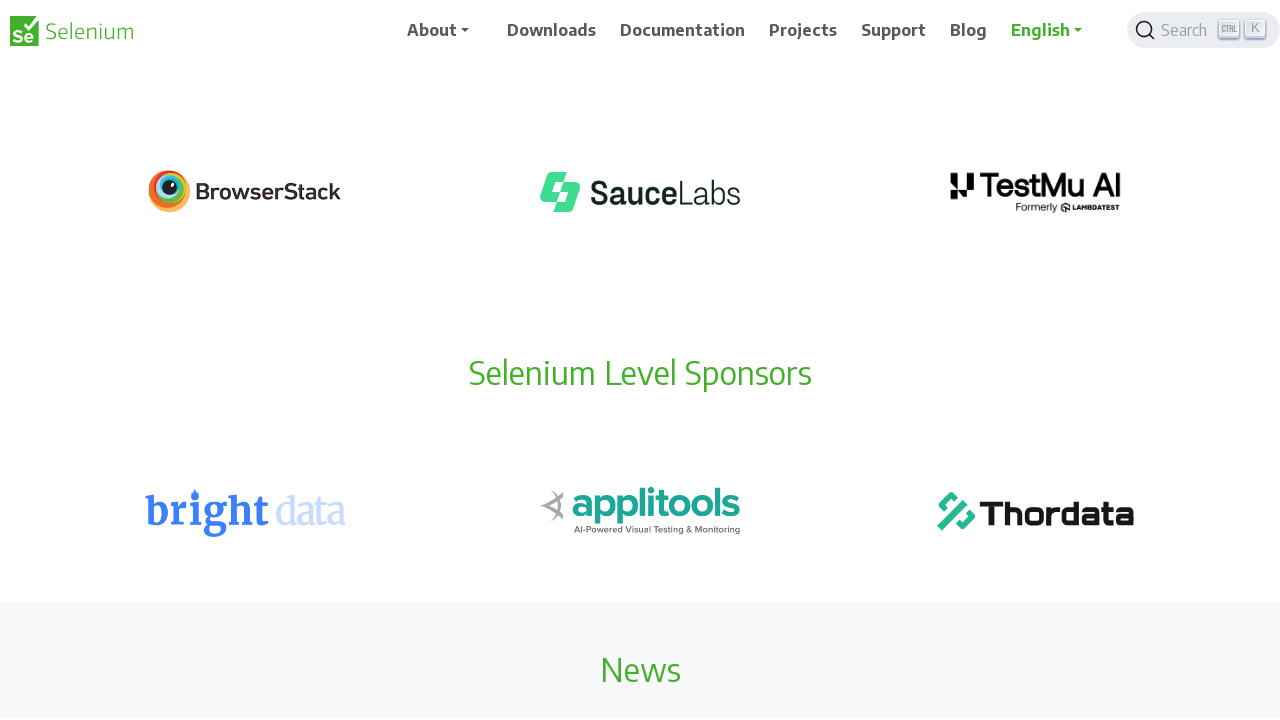

Waited 2 seconds after scrolling up
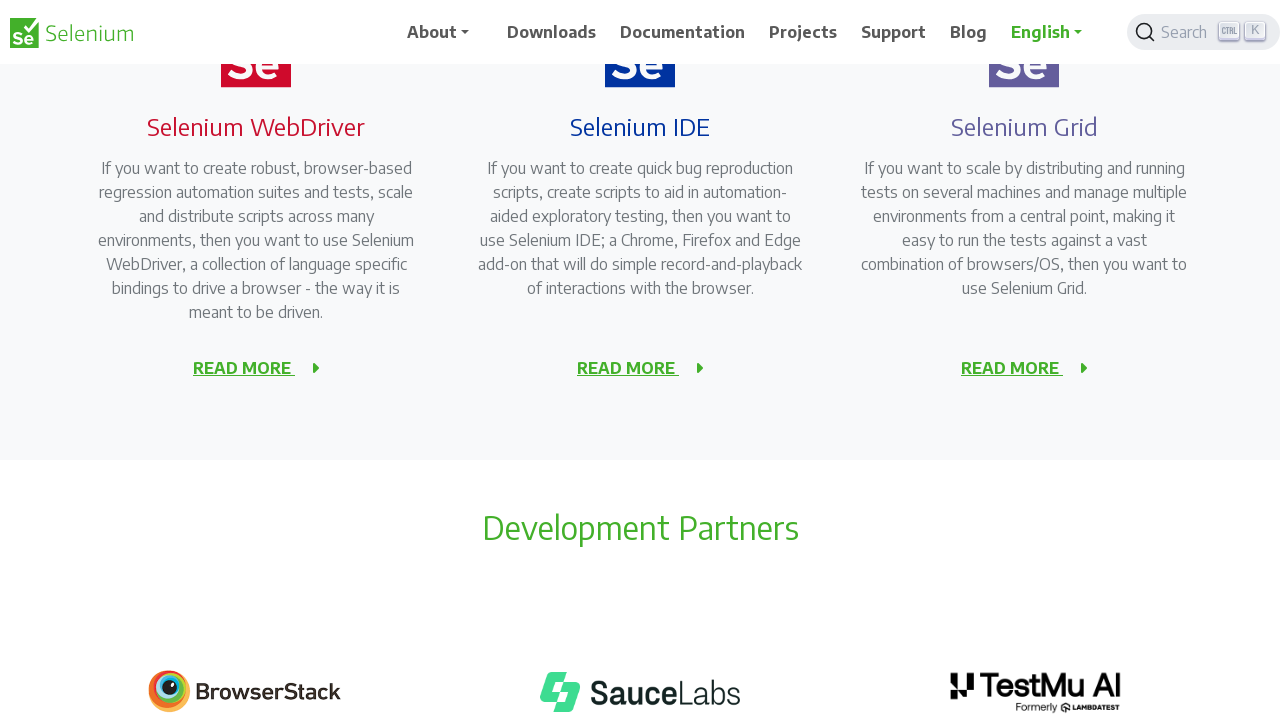

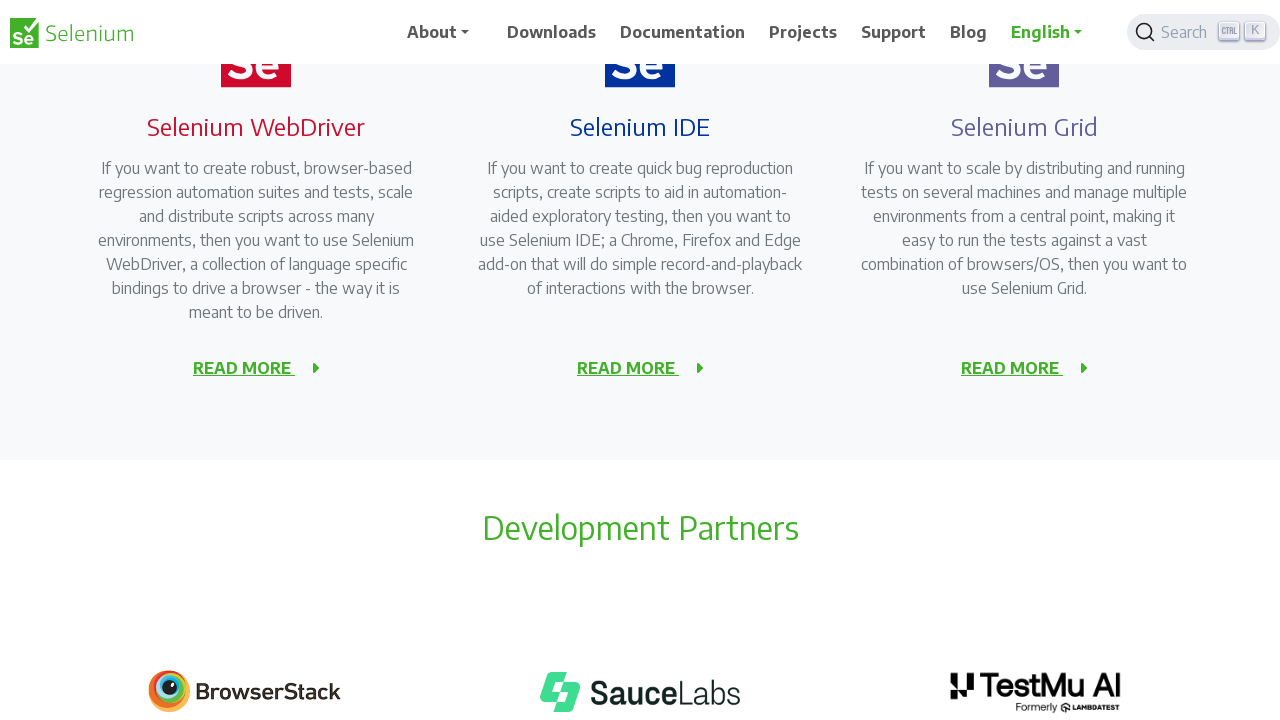